Navigates to OrangeHRM page and verifies the page title is "OrangeHRM"

Starting URL: http://alchemy.hguy.co/orangehrm

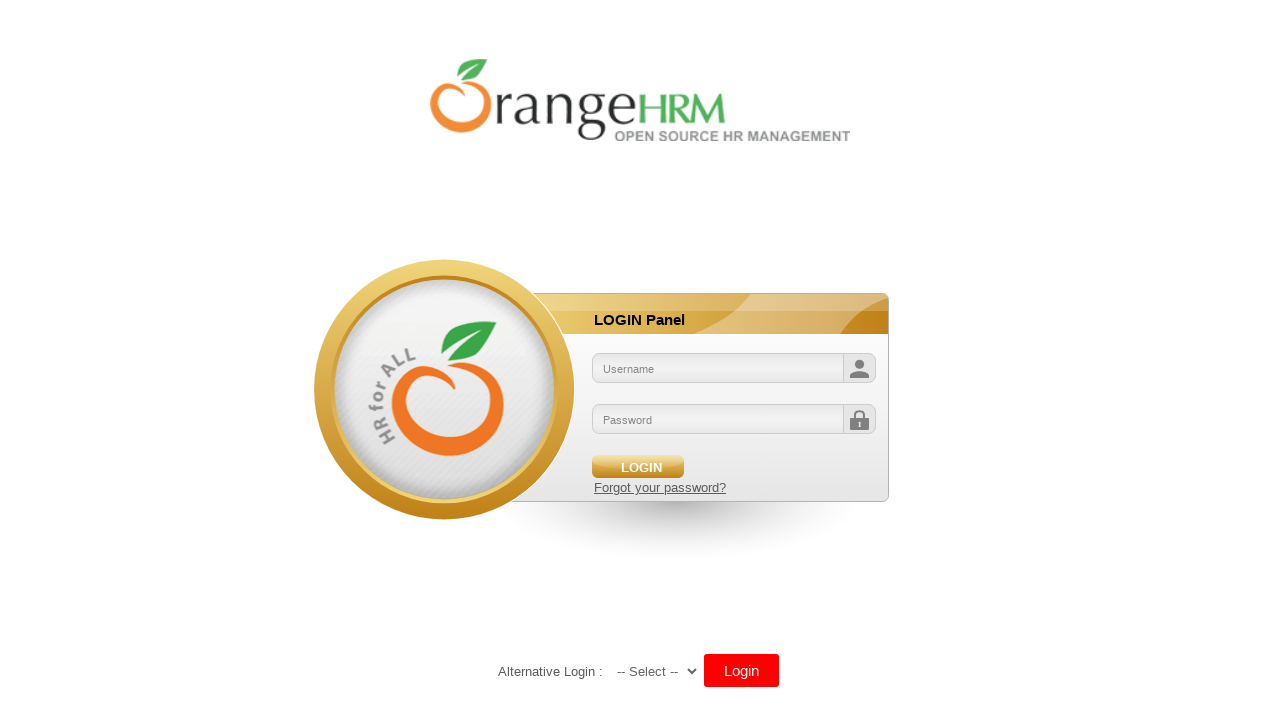

Navigated to OrangeHRM page at http://alchemy.hguy.co/orangehrm
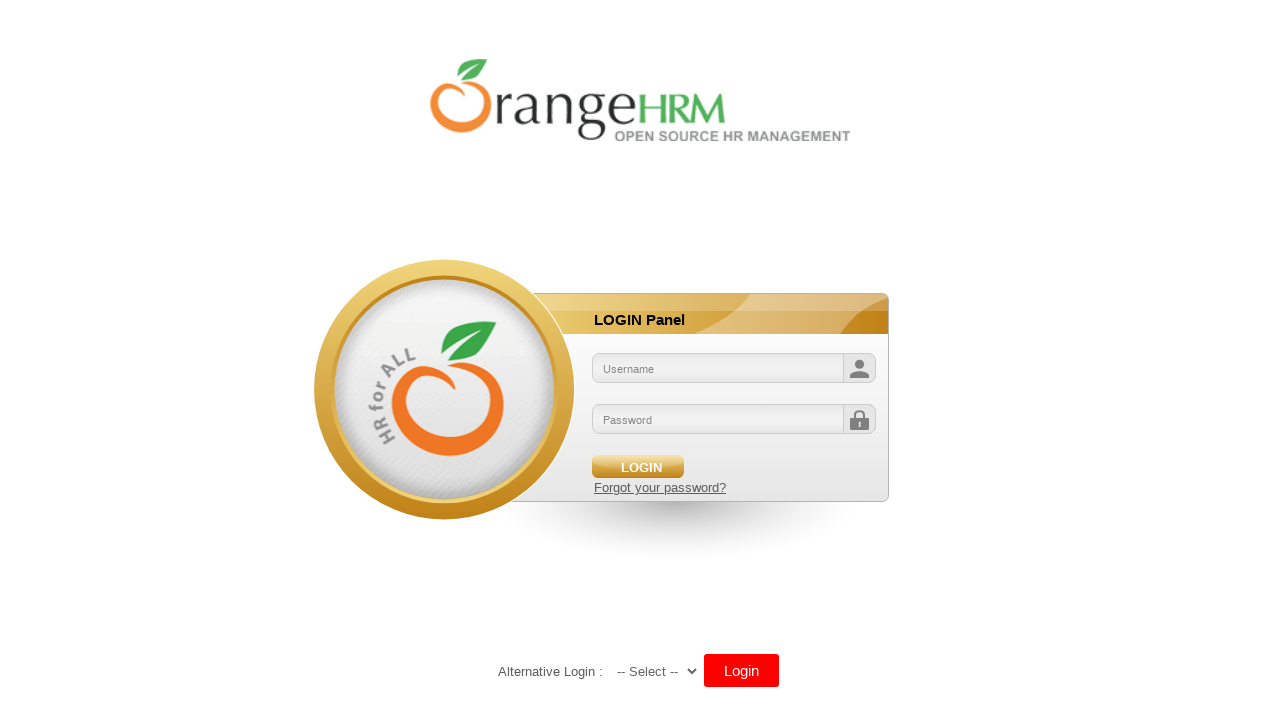

Verified page title is 'OrangeHRM'
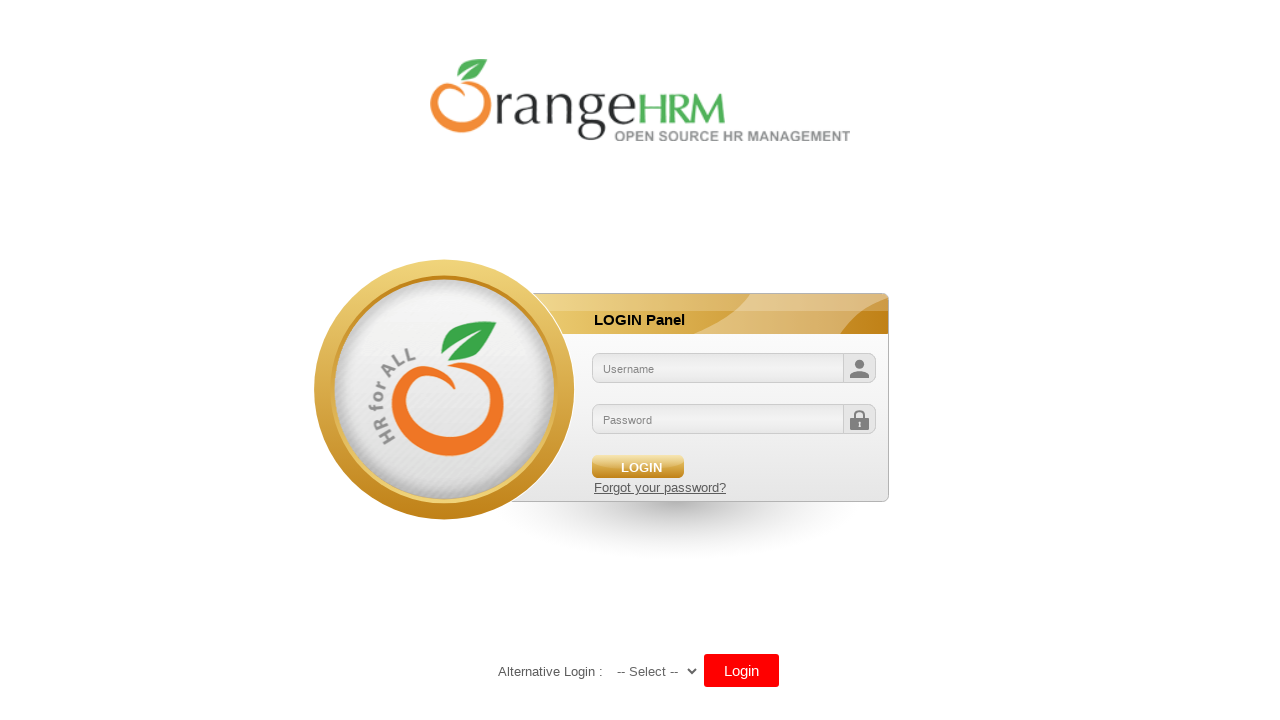

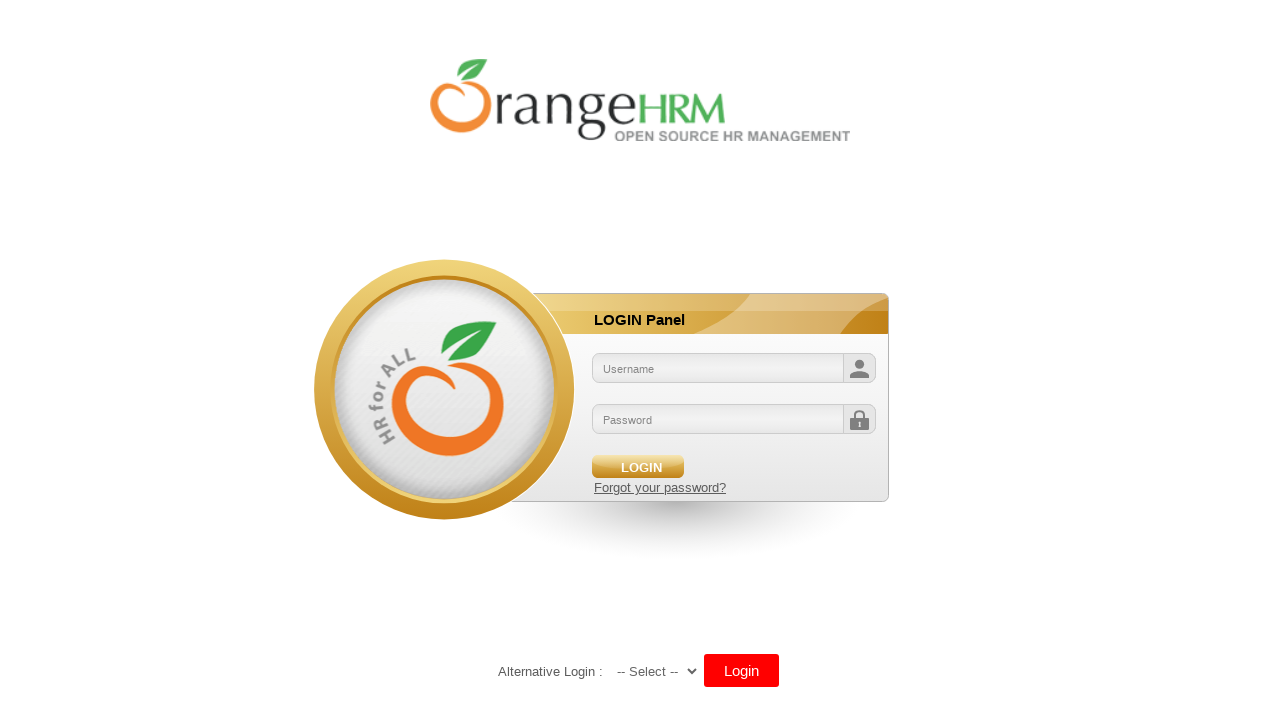